Tests file download functionality by clicking the download button and verifying the download event triggers, then tests file upload input interaction.

Starting URL: https://rahulshettyacademy.com/upload-download-test/index.html

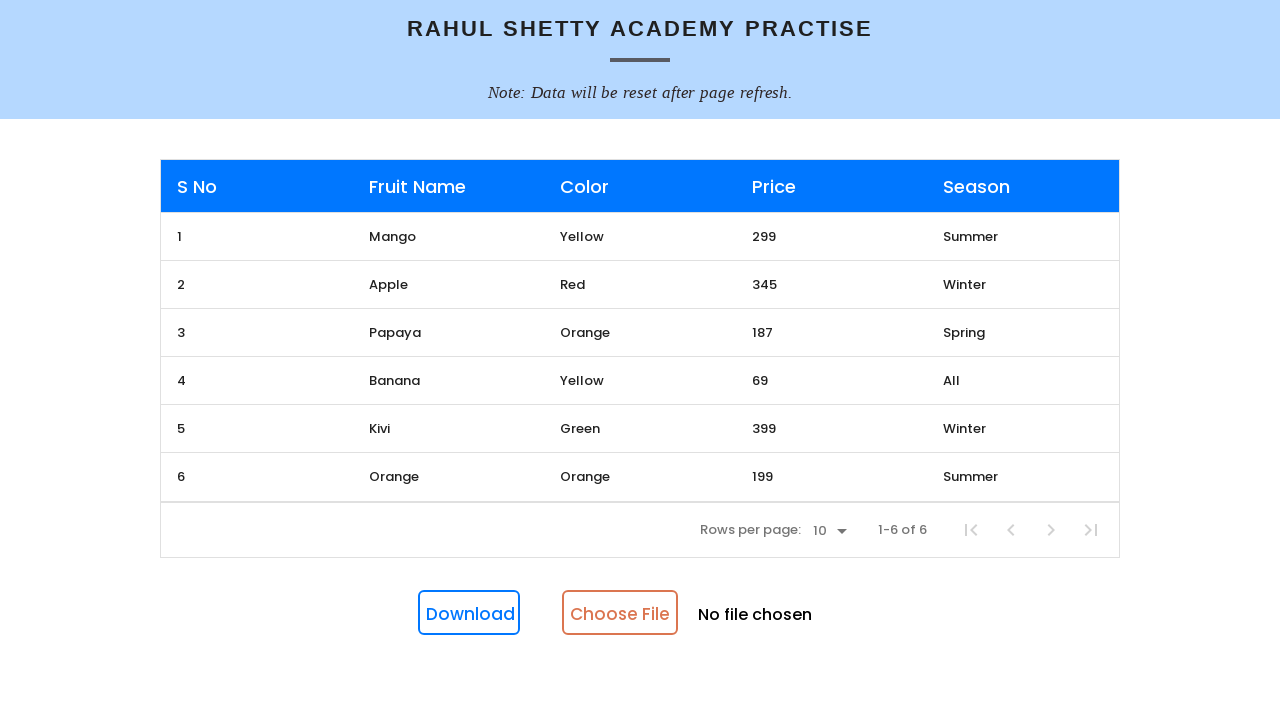

Clicked Download button and initiated file download at (469, 613) on internal:role=button[name="Download"i]
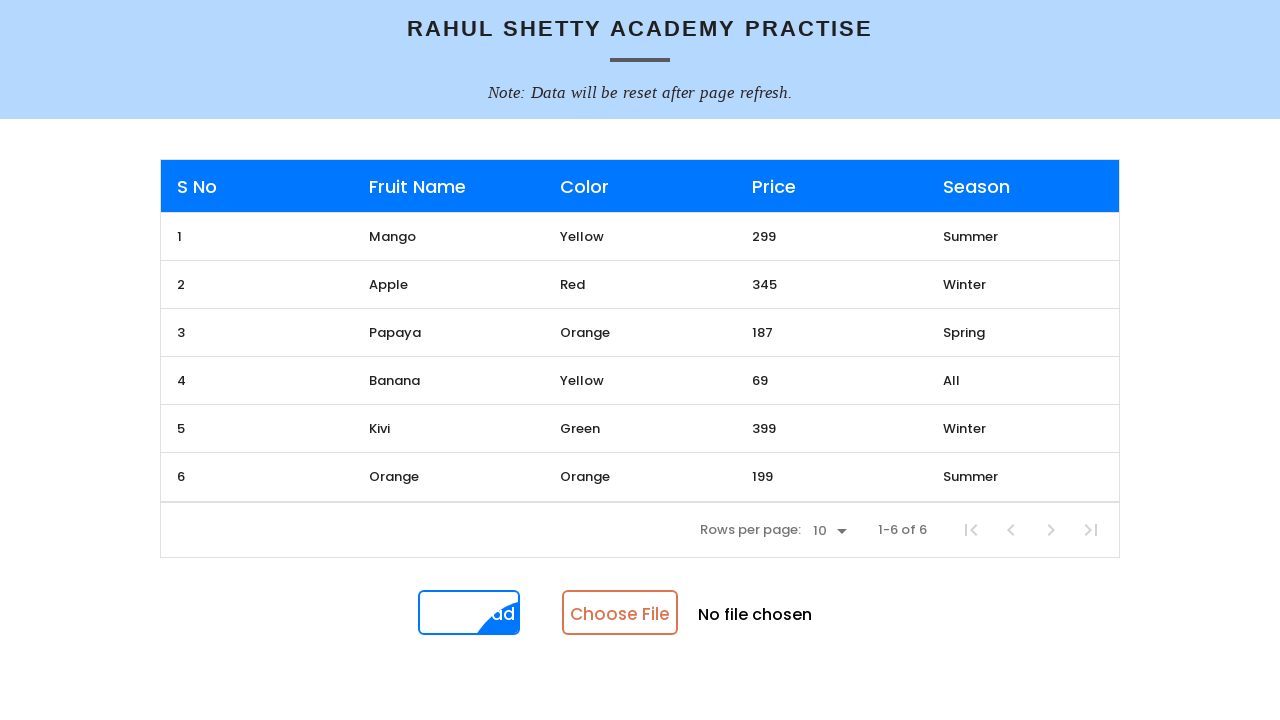

Download completed and file object obtained
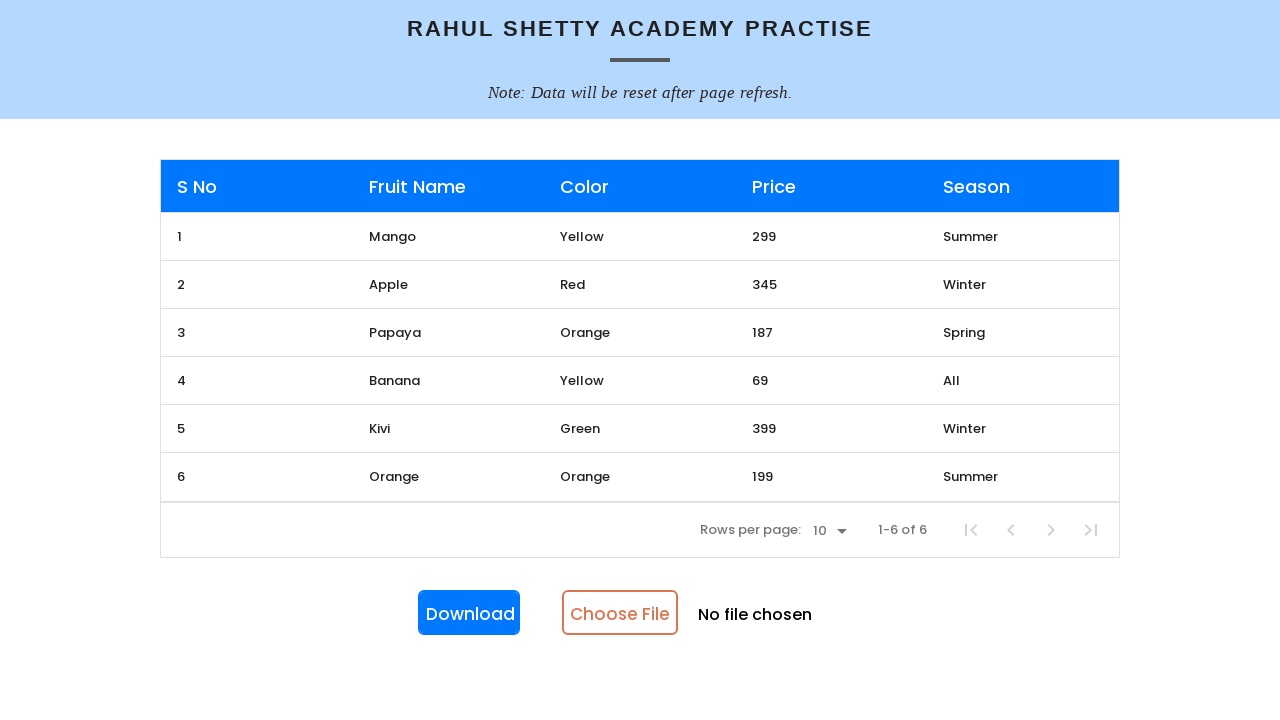

Verified downloaded file has .xlsx extension
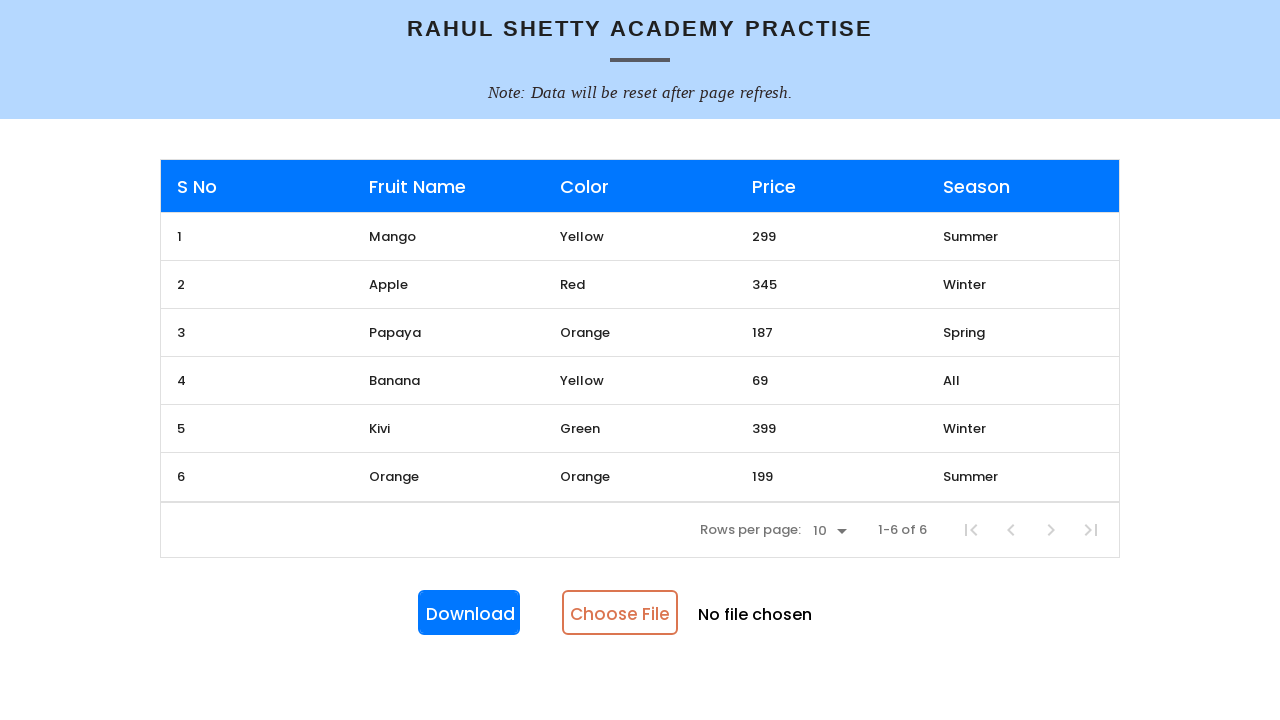

Clicked file input field to verify it is interactive at (712, 613) on input[id='fileinput']
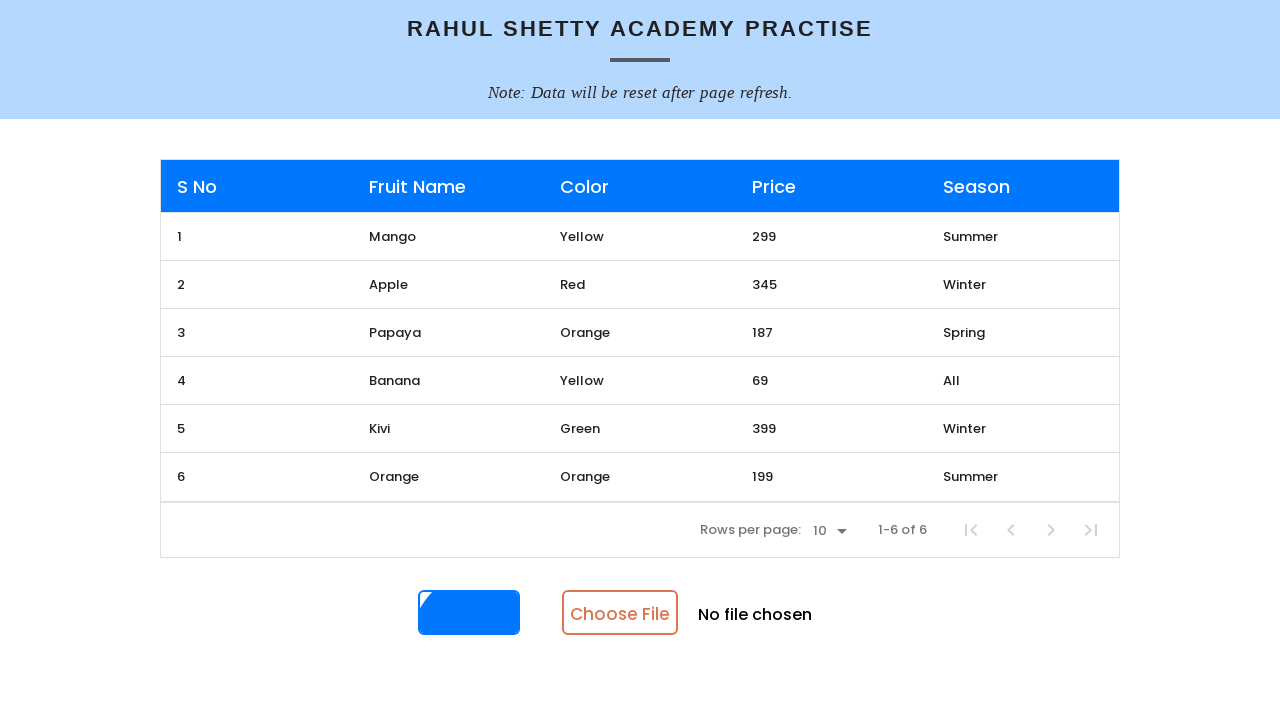

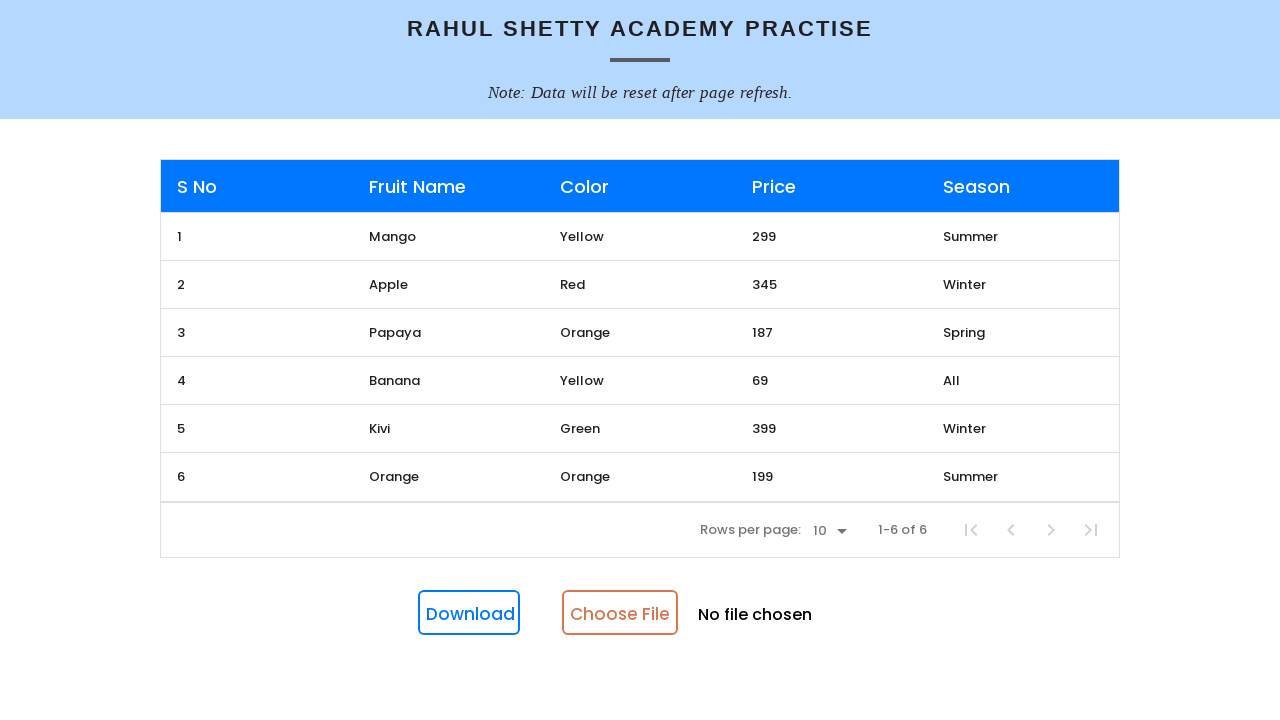